Tests sorting the Email column in ascending order by clicking the column header and verifying the email values are alphabetically sorted

Starting URL: http://the-internet.herokuapp.com/tables

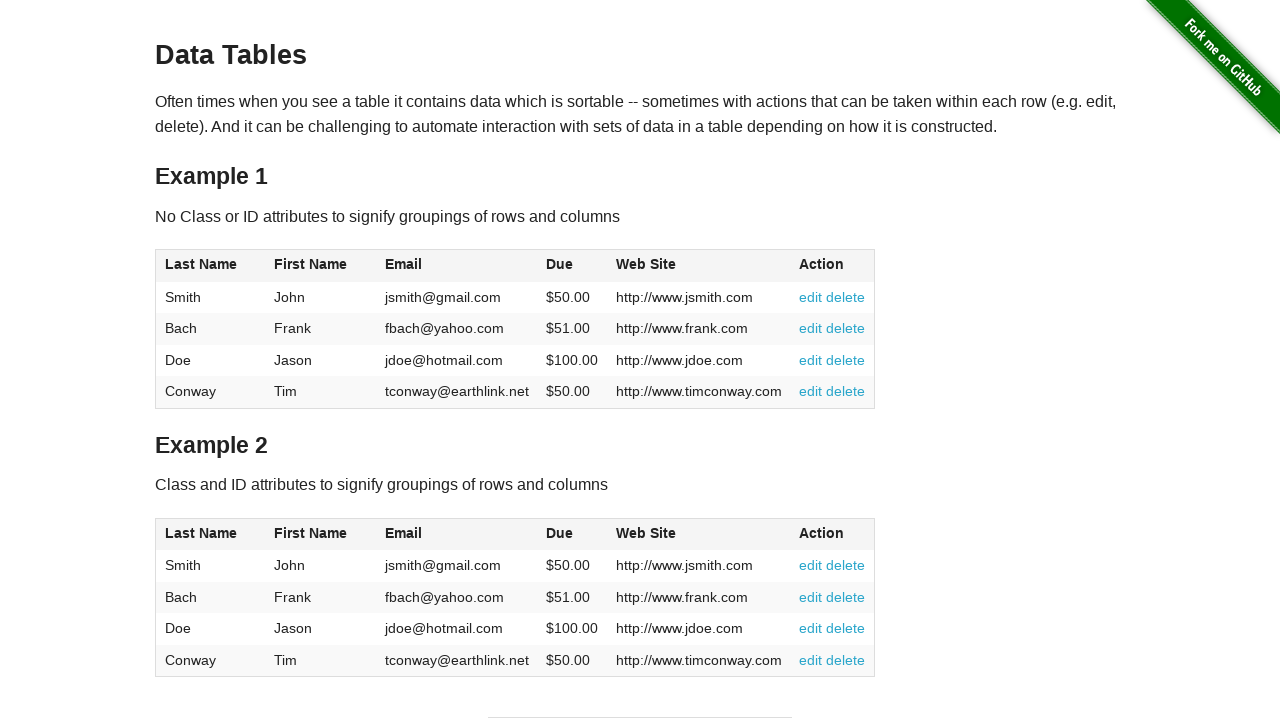

Clicked Email column header to sort in ascending order at (457, 266) on #table1 thead tr th:nth-of-type(3)
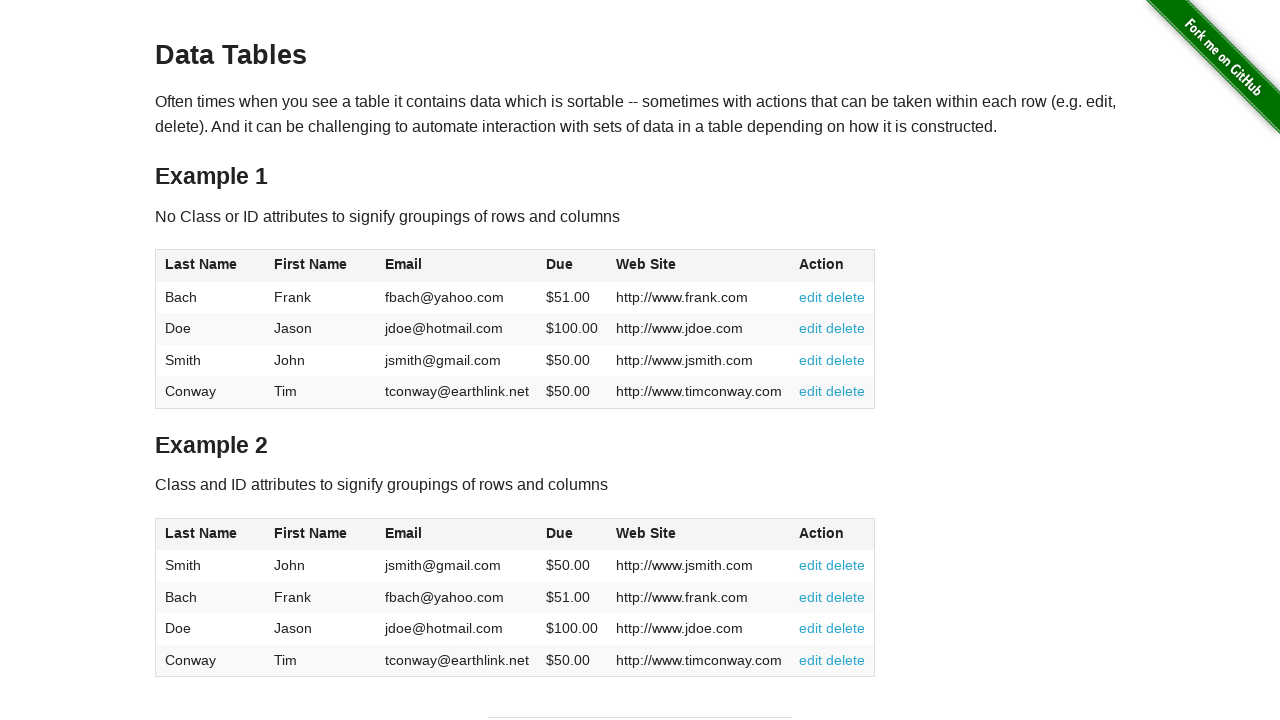

Email column cells loaded and ready
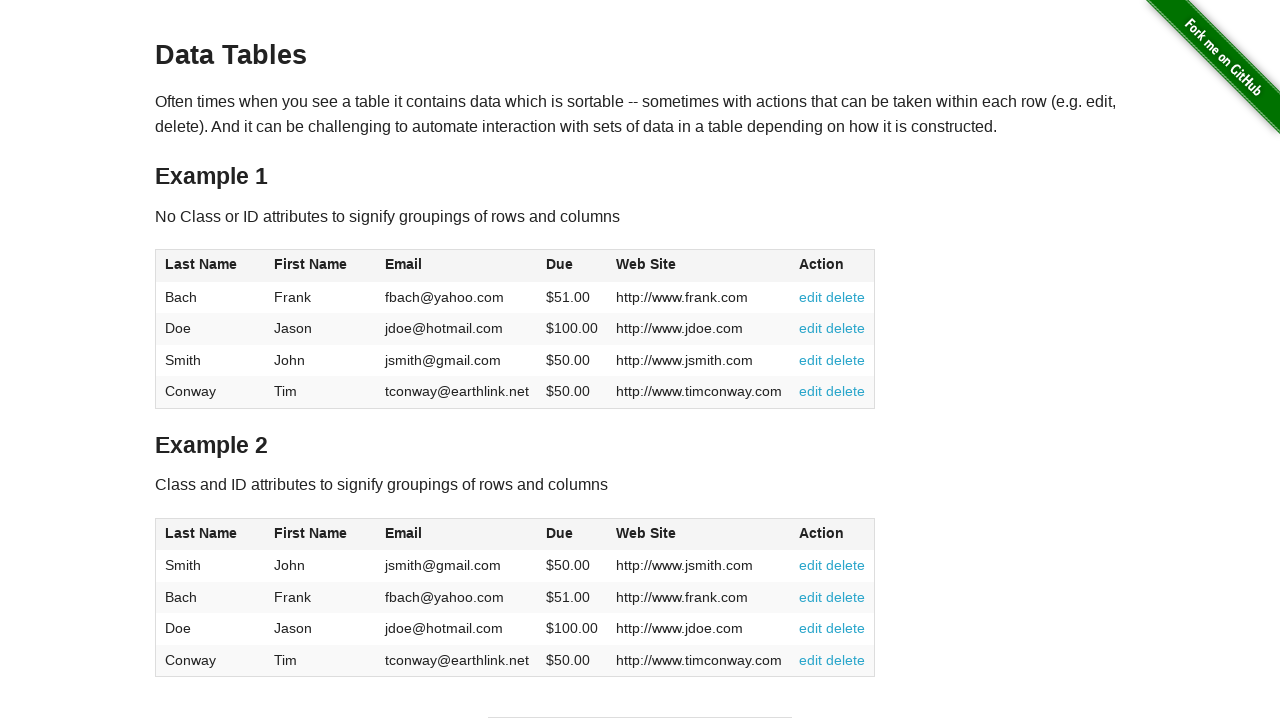

Retrieved all email cells from the table
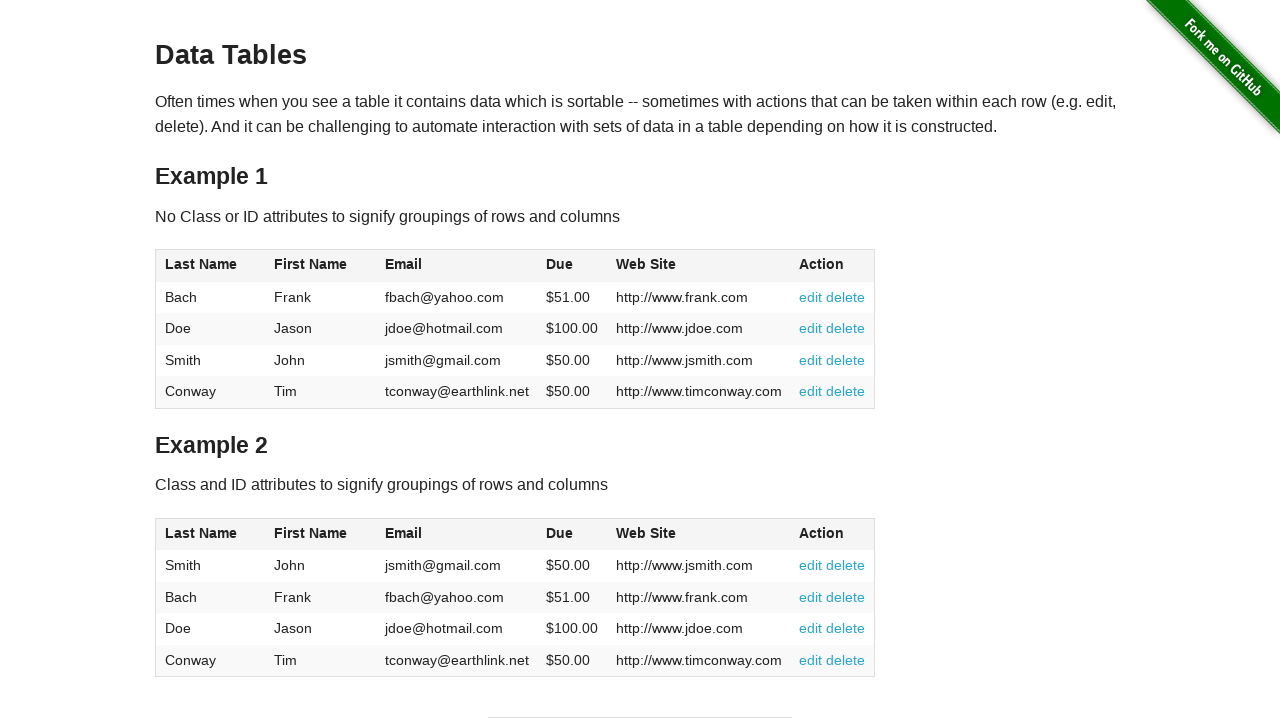

Extracted email values: ['fbach@yahoo.com', 'jdoe@hotmail.com', 'jsmith@gmail.com', 'tconway@earthlink.net']
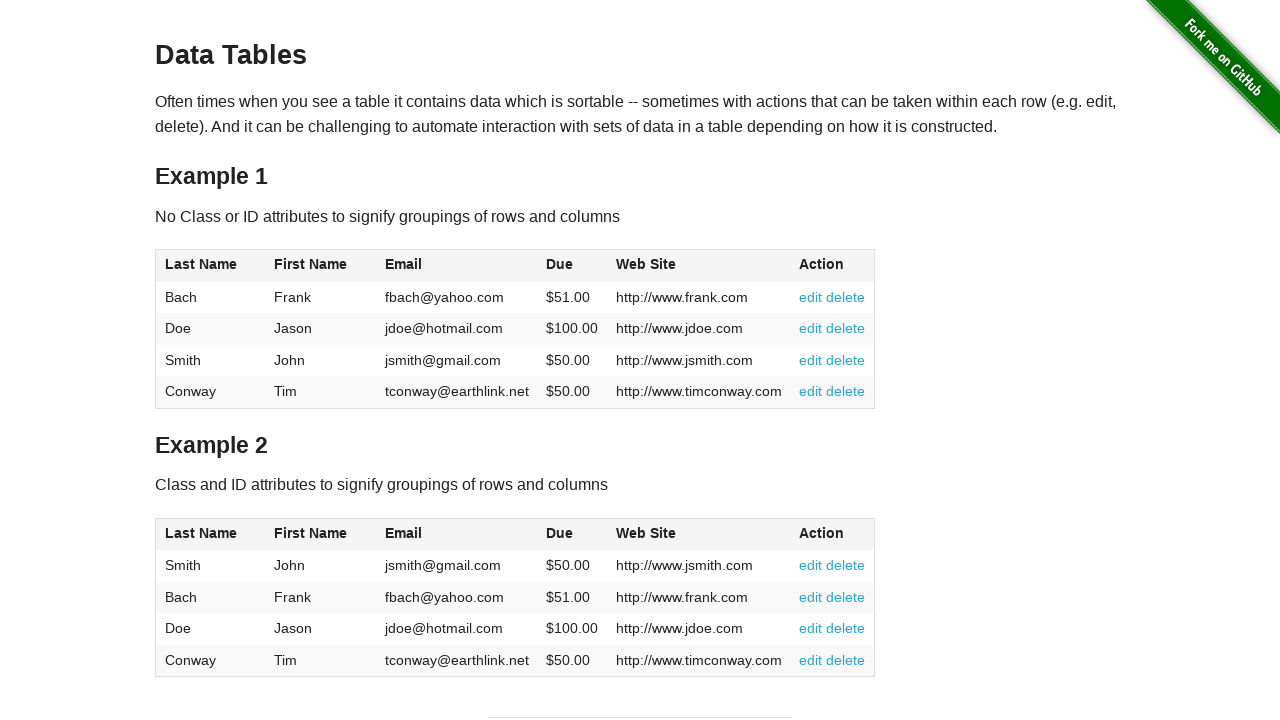

Verified that email values are sorted in ascending alphabetical order
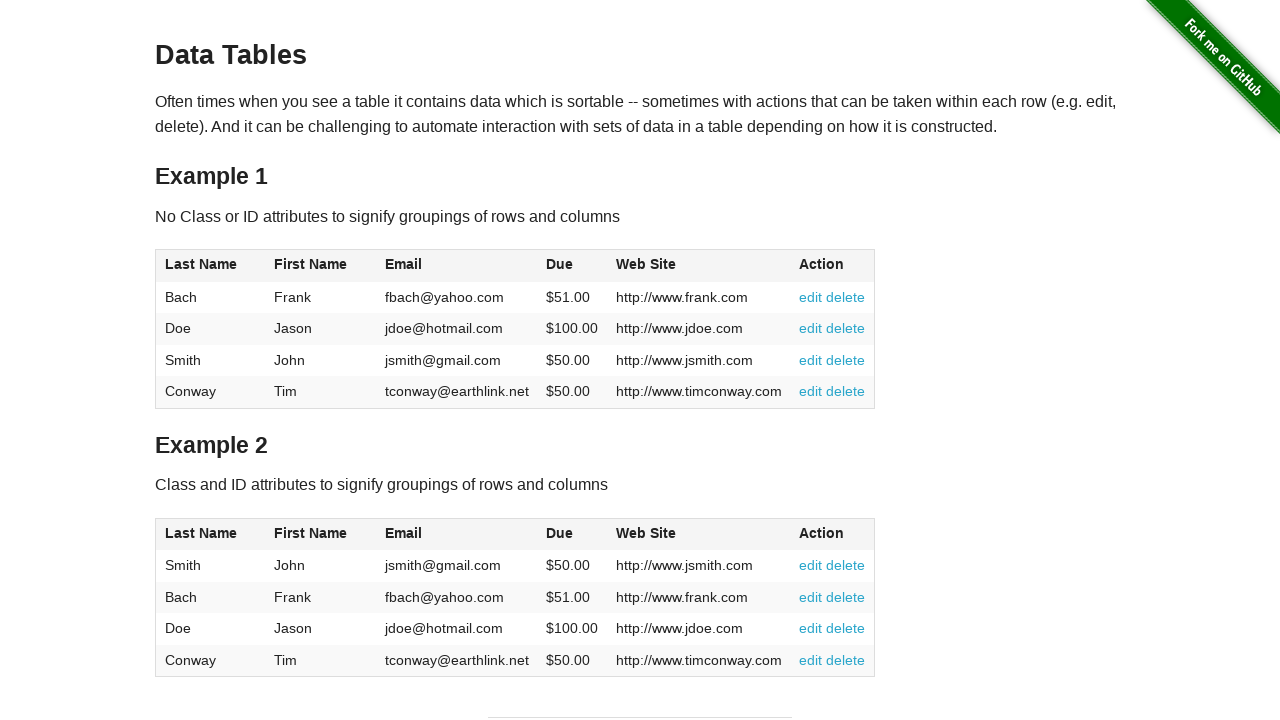

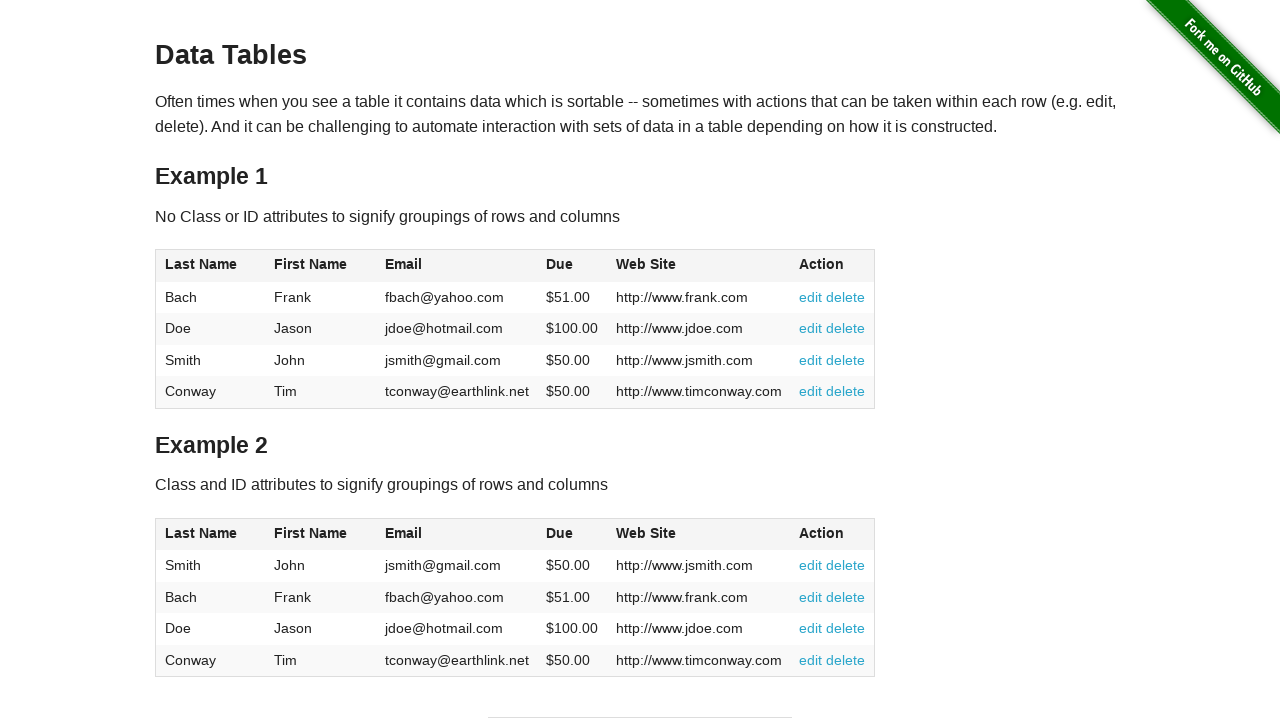